Demonstrates drag-and-drop action by dragging element A onto element B

Starting URL: https://crossbrowsertesting.github.io/drag-and-drop

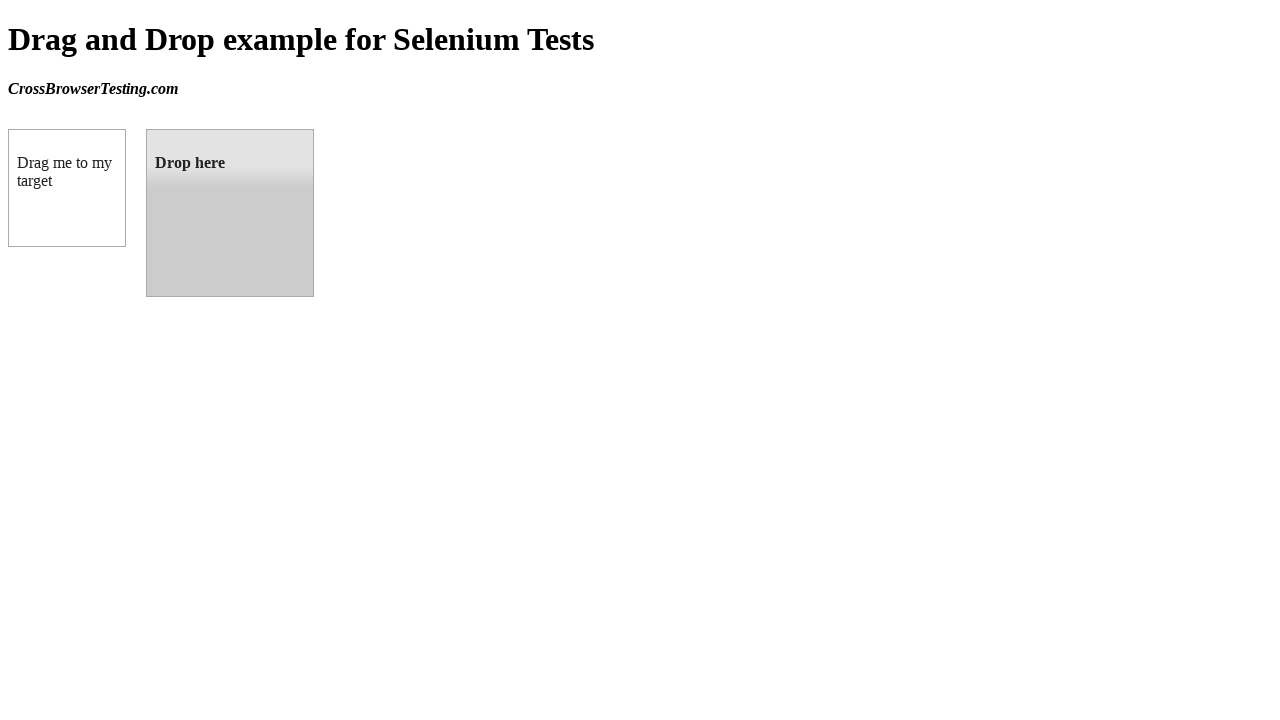

Navigated to drag-and-drop test page
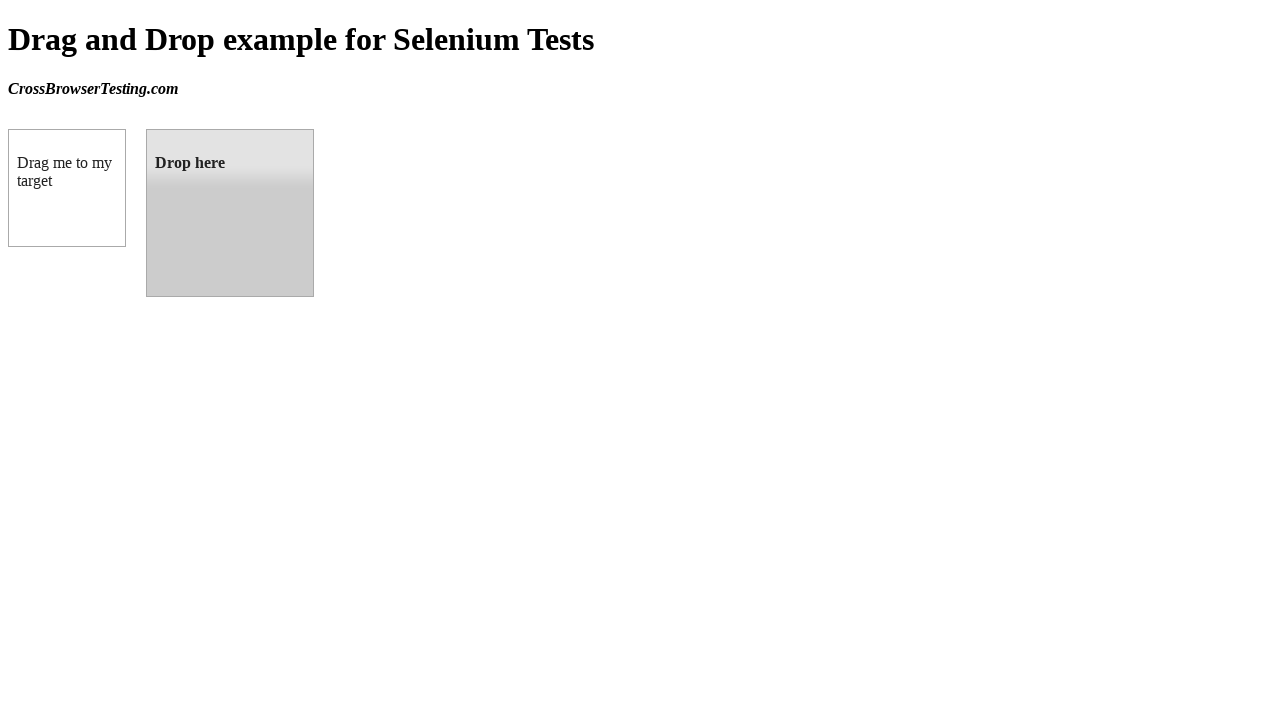

Located source element A for drag-and-drop
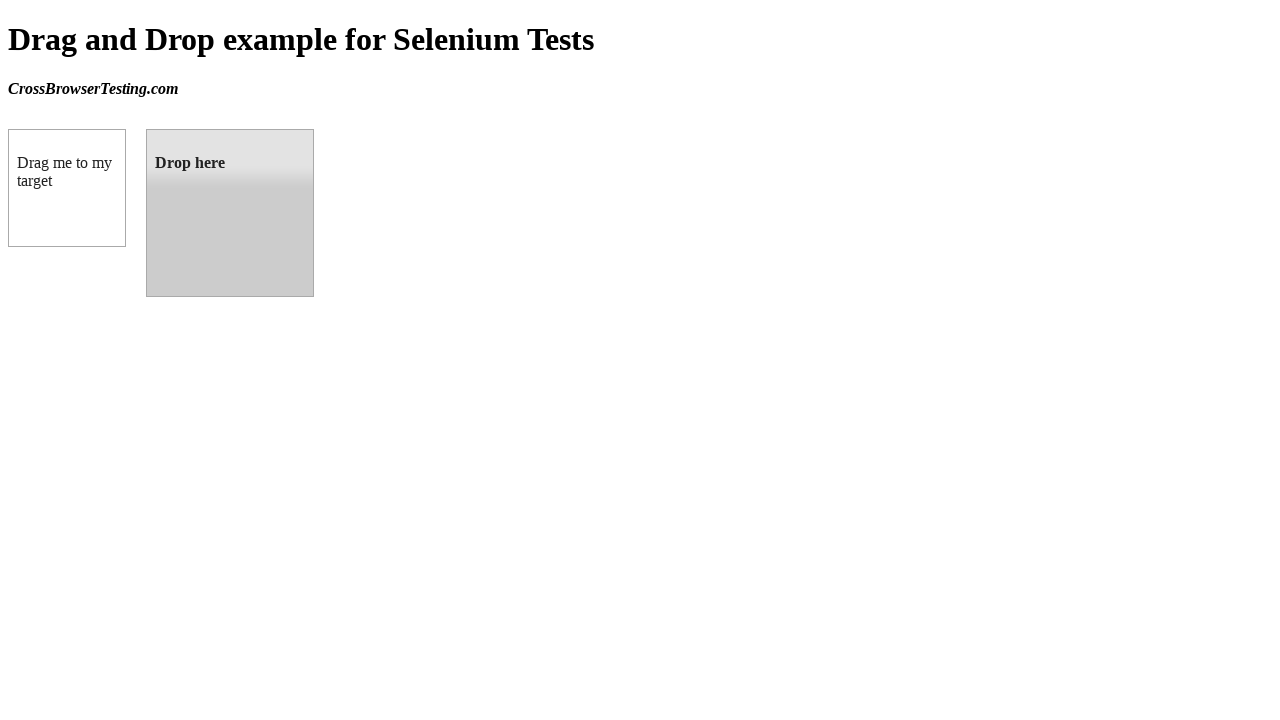

Located target element B for drag-and-drop
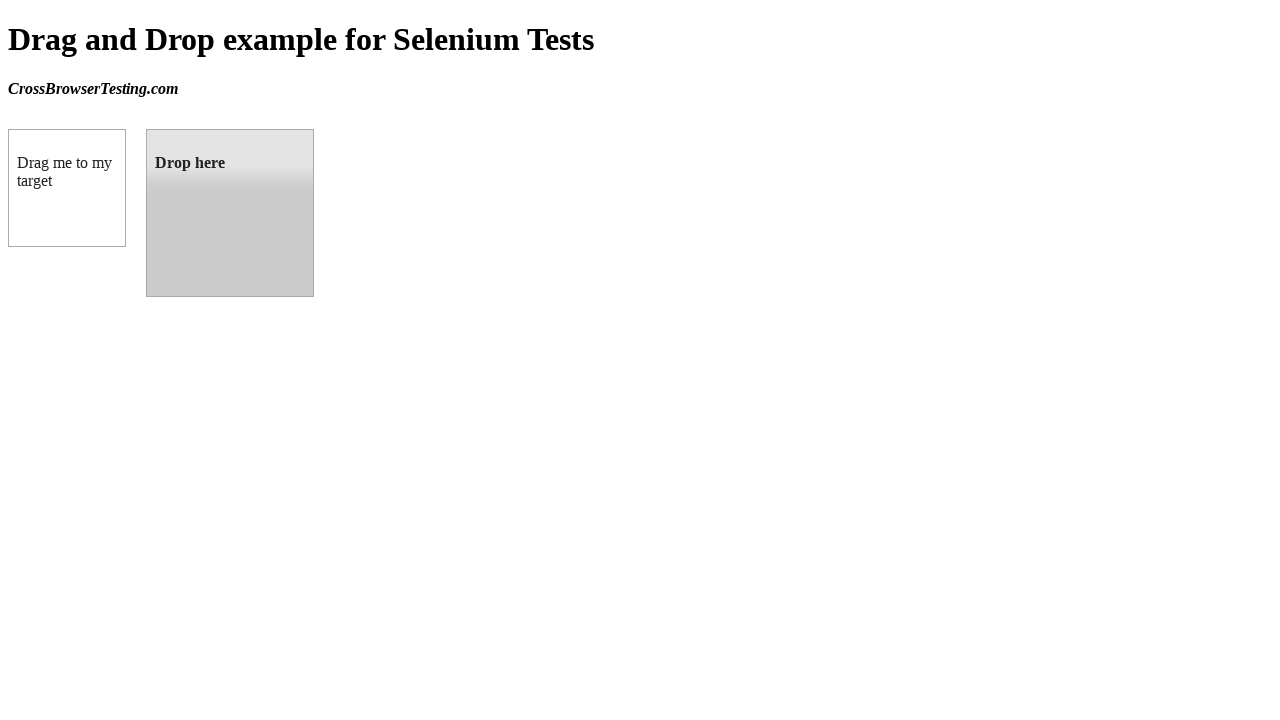

Dragged element A onto element B successfully at (230, 213)
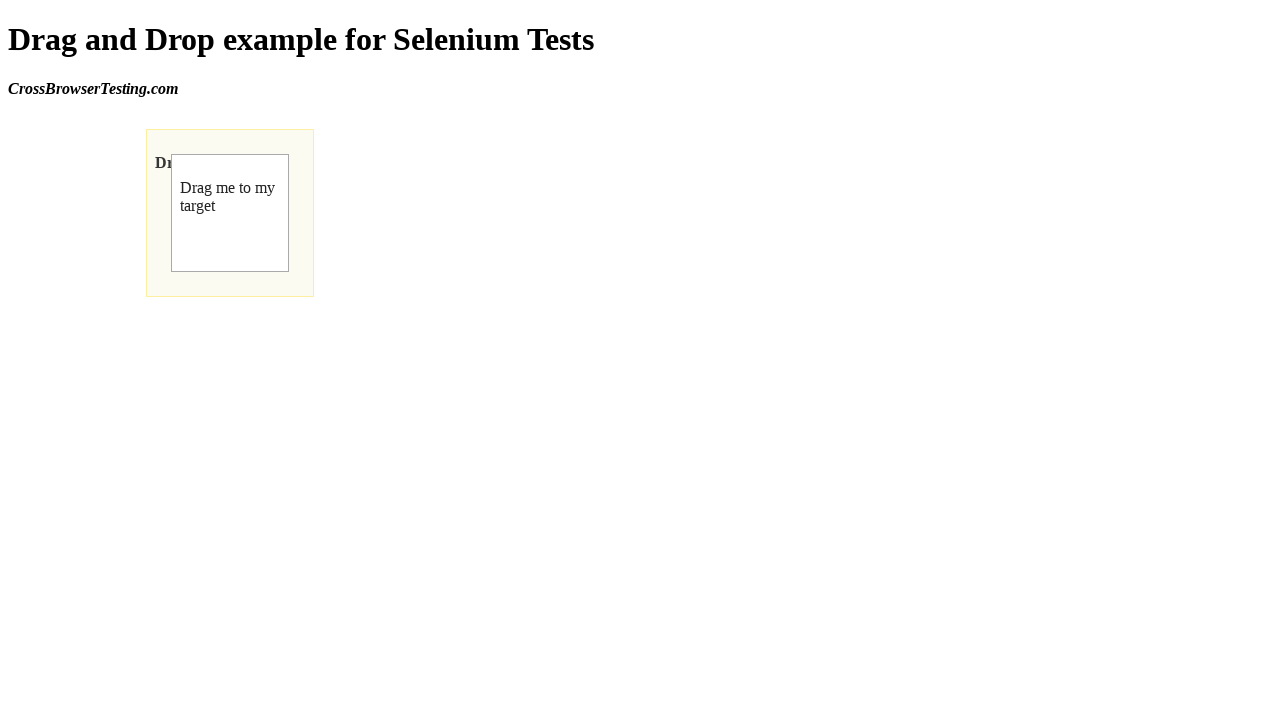

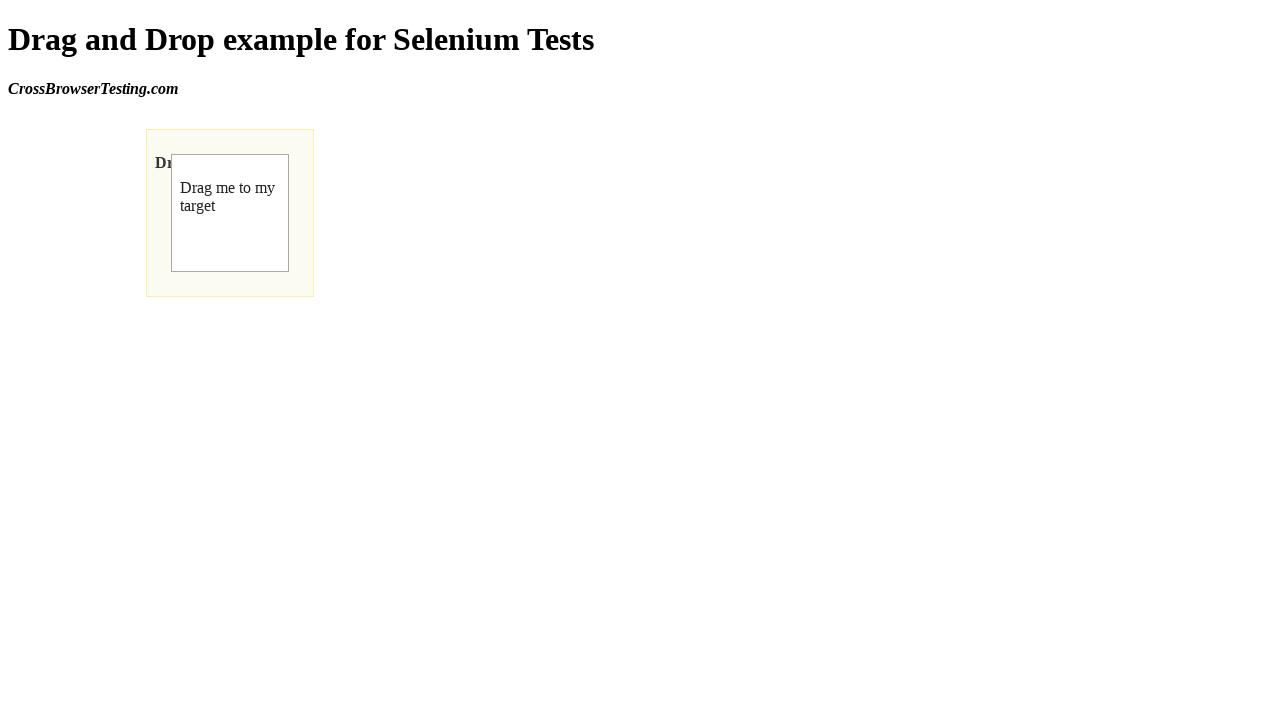